Navigates to Truffaut website and waits for JavaScript to fully load on the page

Starting URL: https://www.truffaut.com/

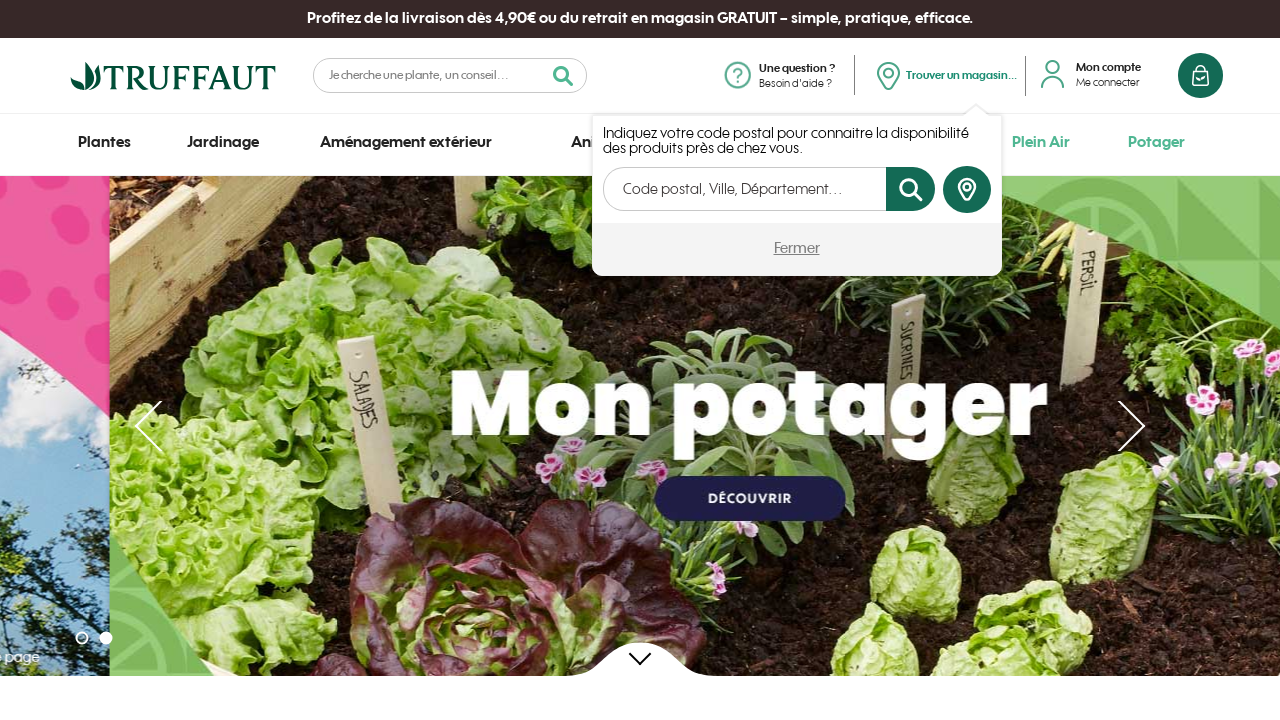

Waited for network idle state - all network requests completed
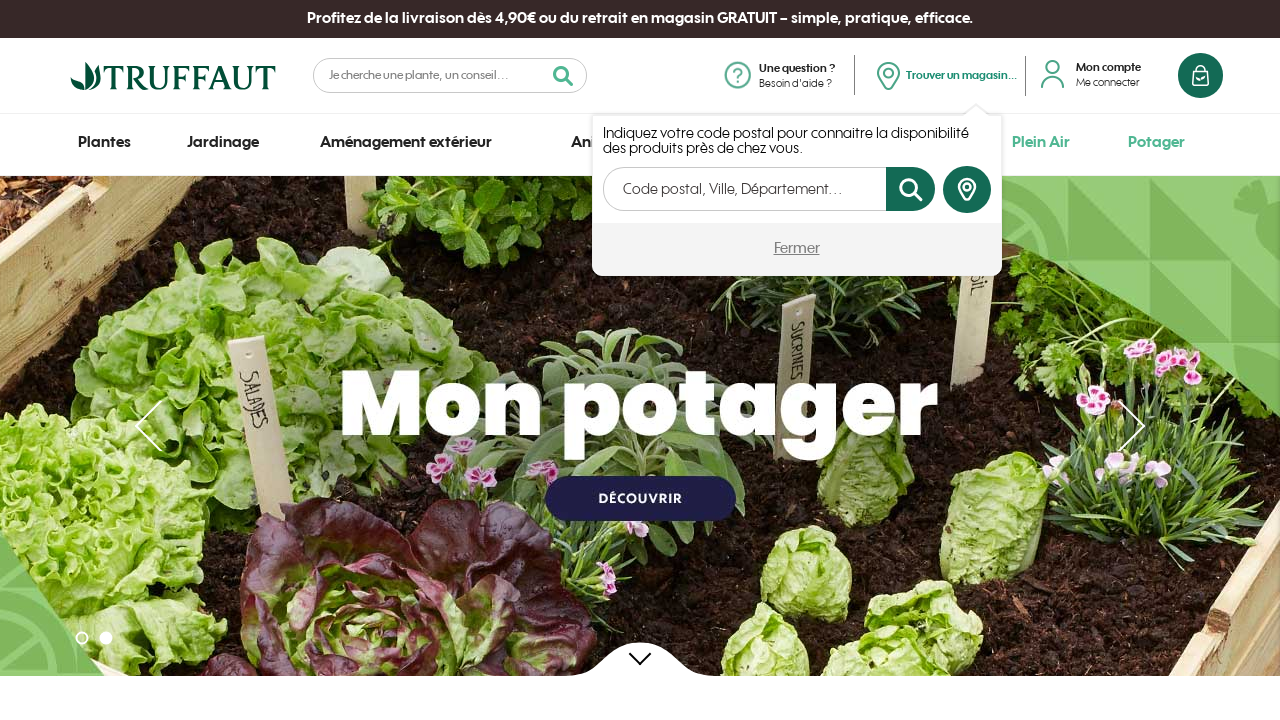

Waited for DOM content loaded state - JavaScript fully executed
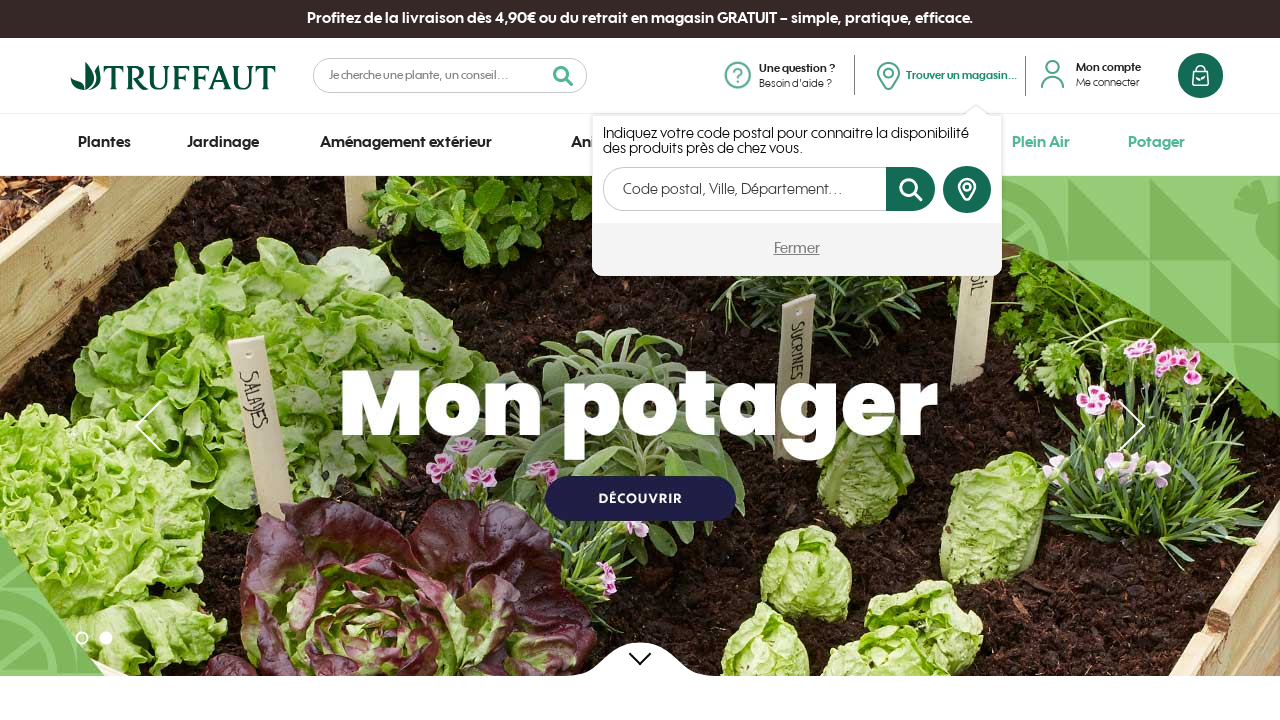

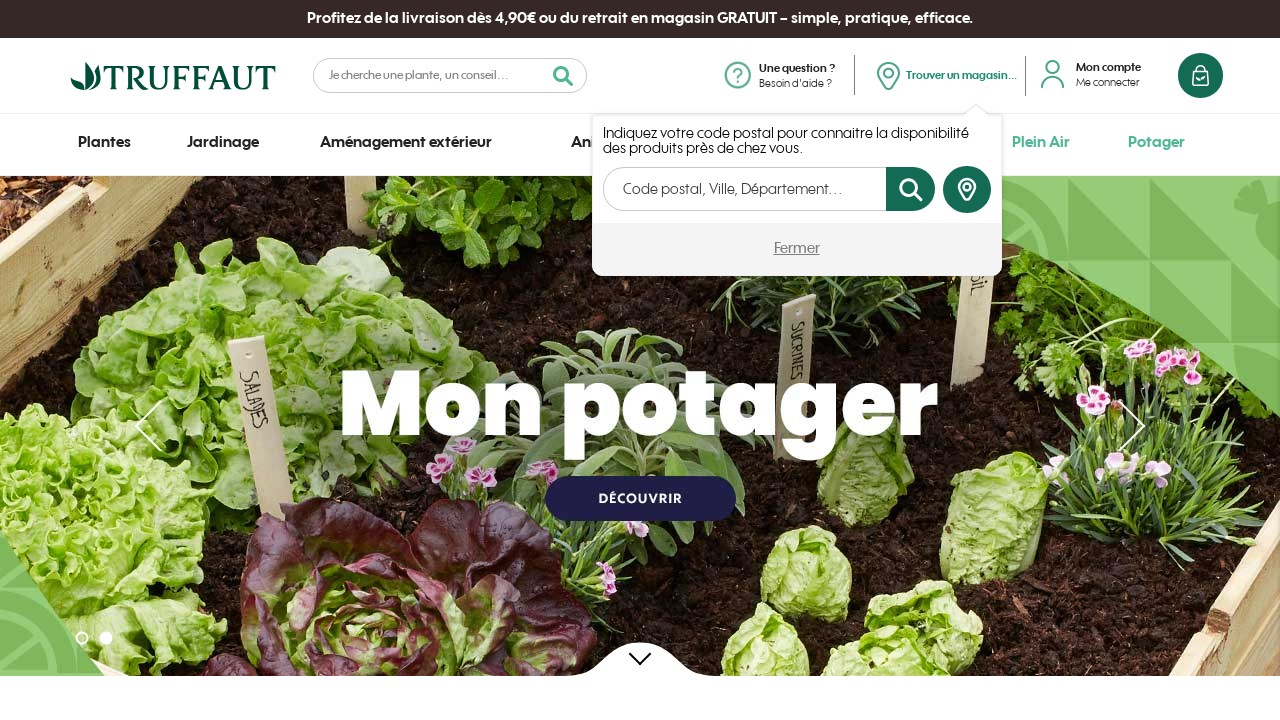